Tests adding multiple todo items to a TodoMVC application by filling the input field and pressing Enter, then verifying the items appear in the list

Starting URL: https://demo.playwright.dev/todomvc

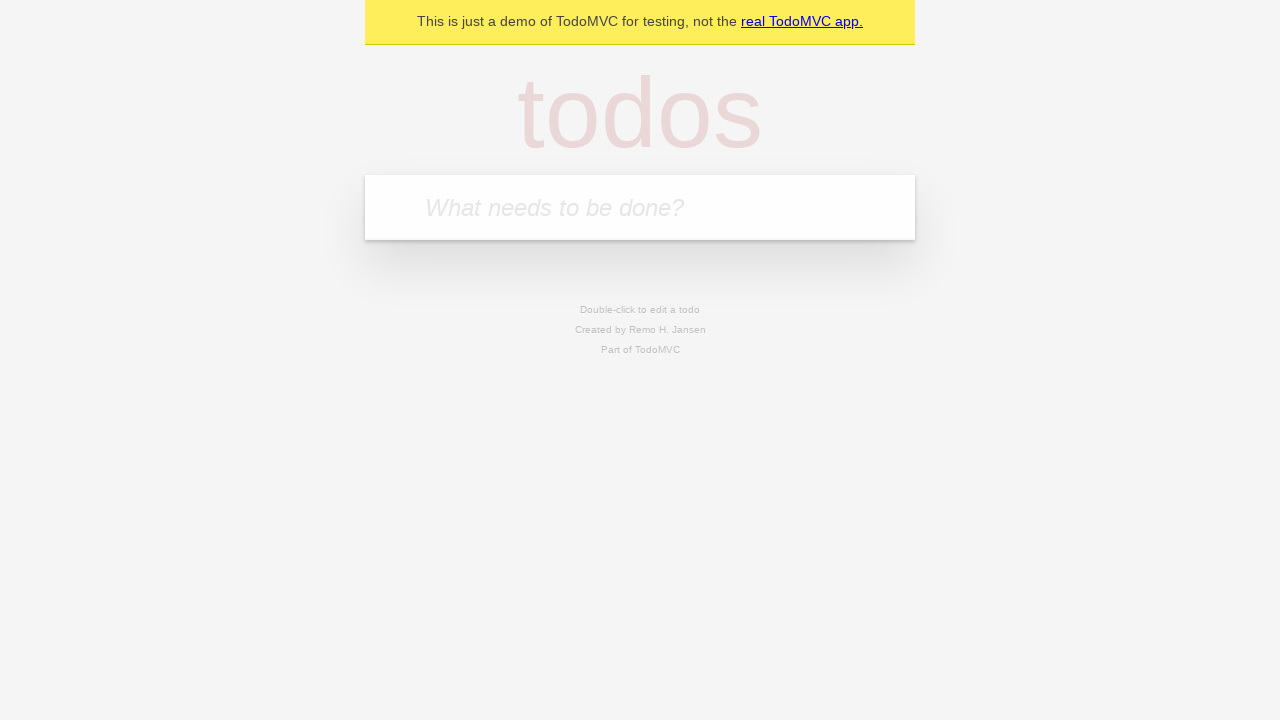

Located the todo input field with placeholder 'What needs to be done?'
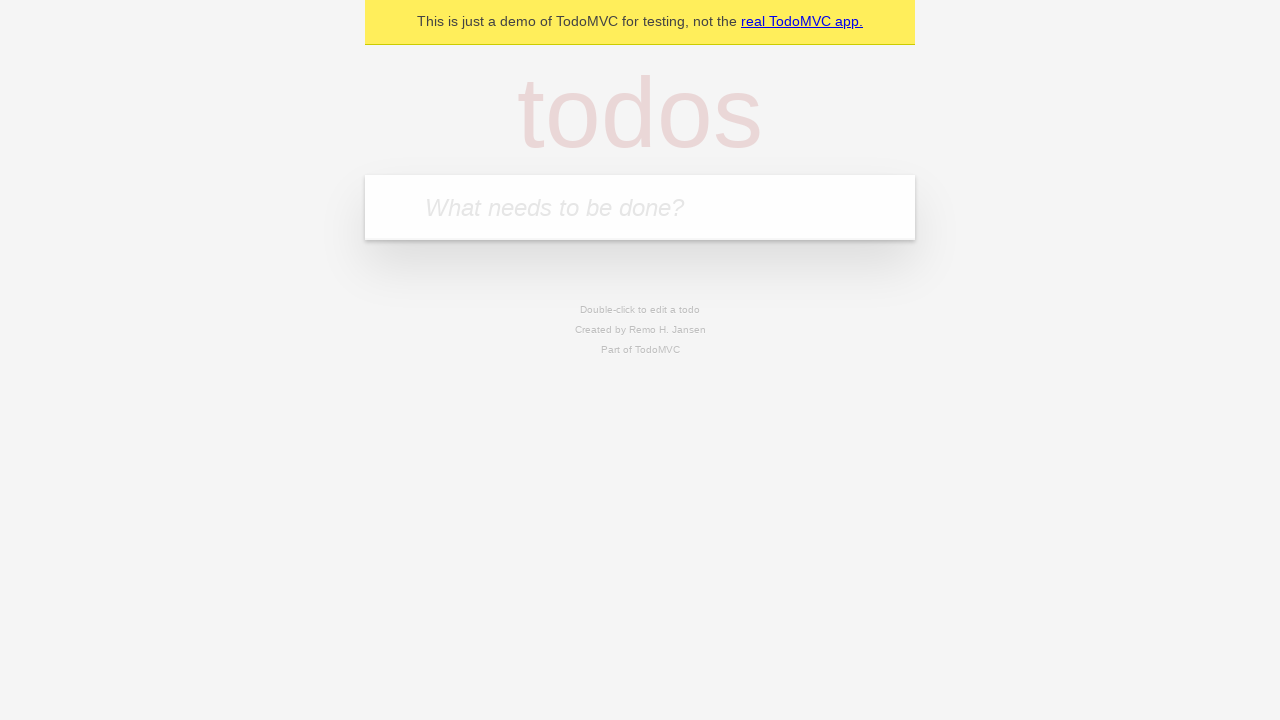

Filled todo input with 'buy some cheese' on internal:attr=[placeholder="What needs to be done?"i]
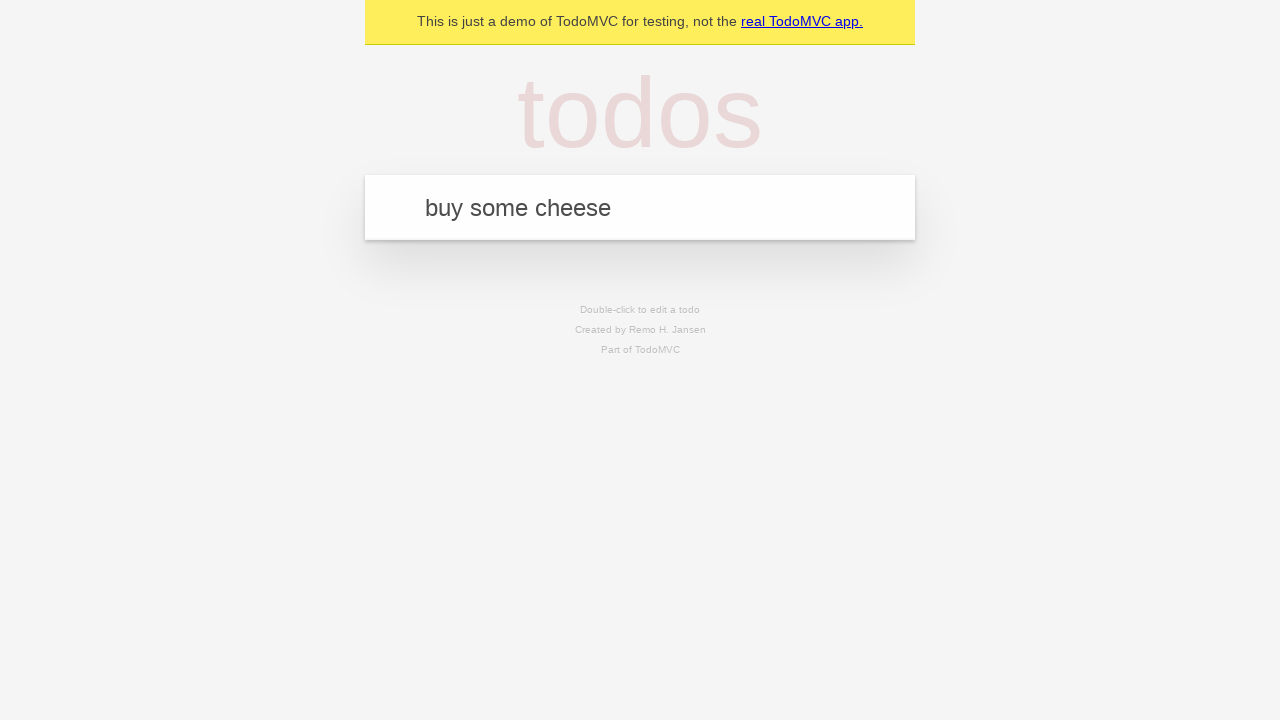

Pressed Enter to add first todo item on internal:attr=[placeholder="What needs to be done?"i]
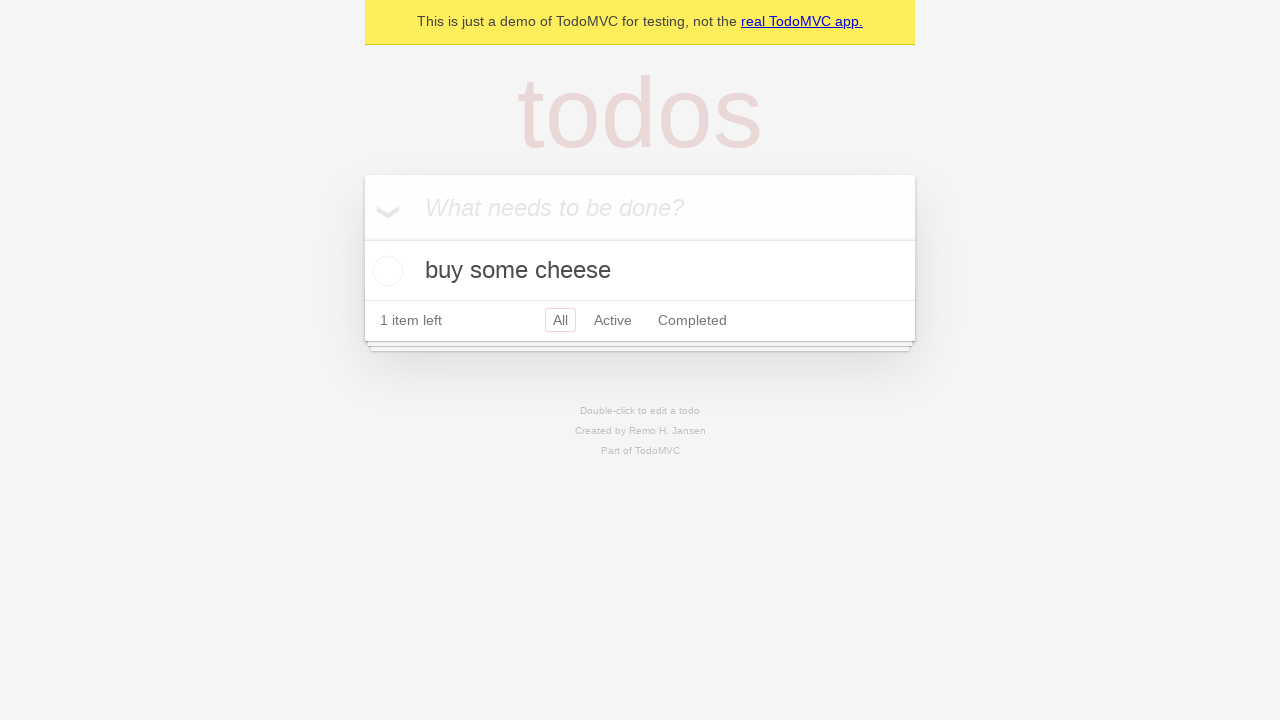

First todo item appeared in the list
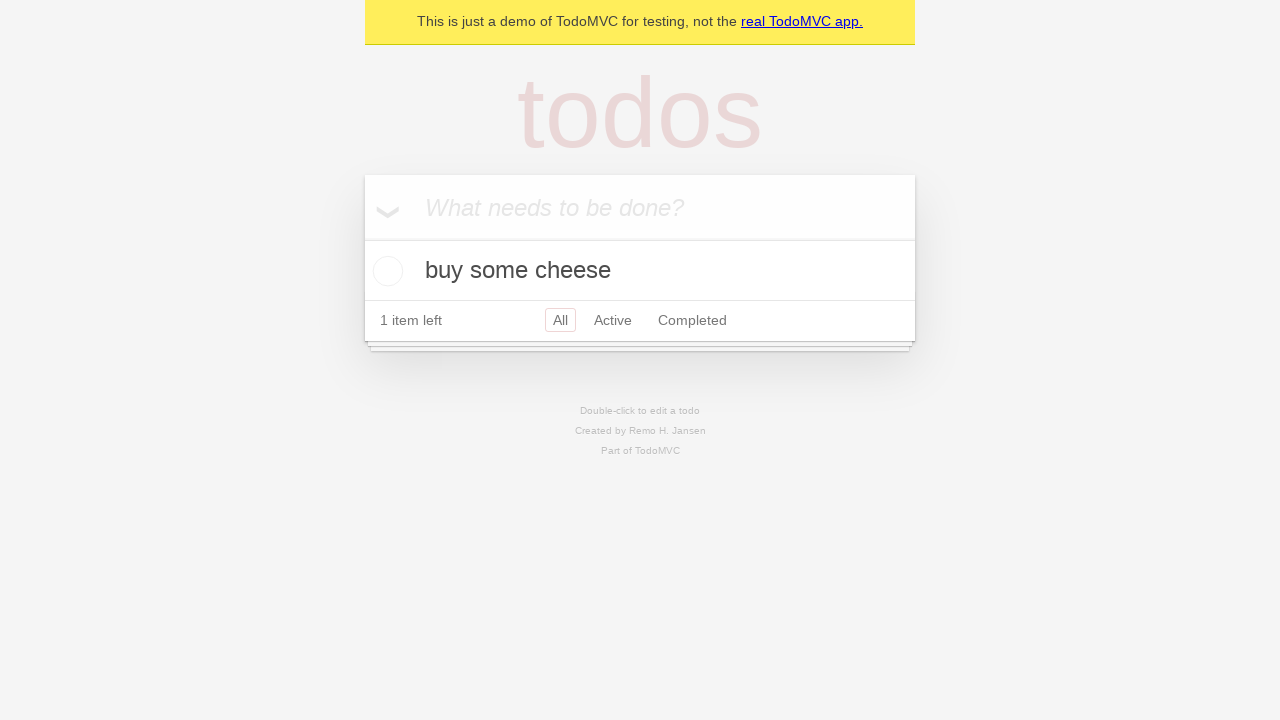

Filled todo input with 'feed the cat' on internal:attr=[placeholder="What needs to be done?"i]
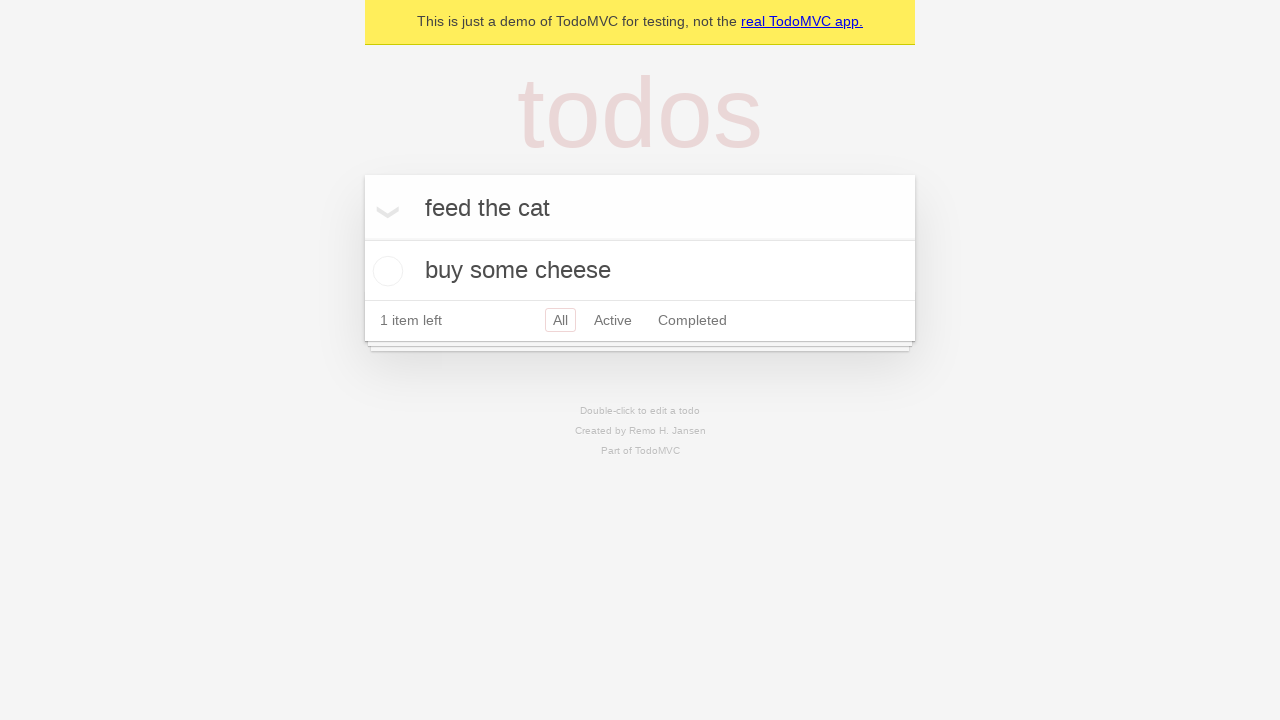

Pressed Enter to add second todo item on internal:attr=[placeholder="What needs to be done?"i]
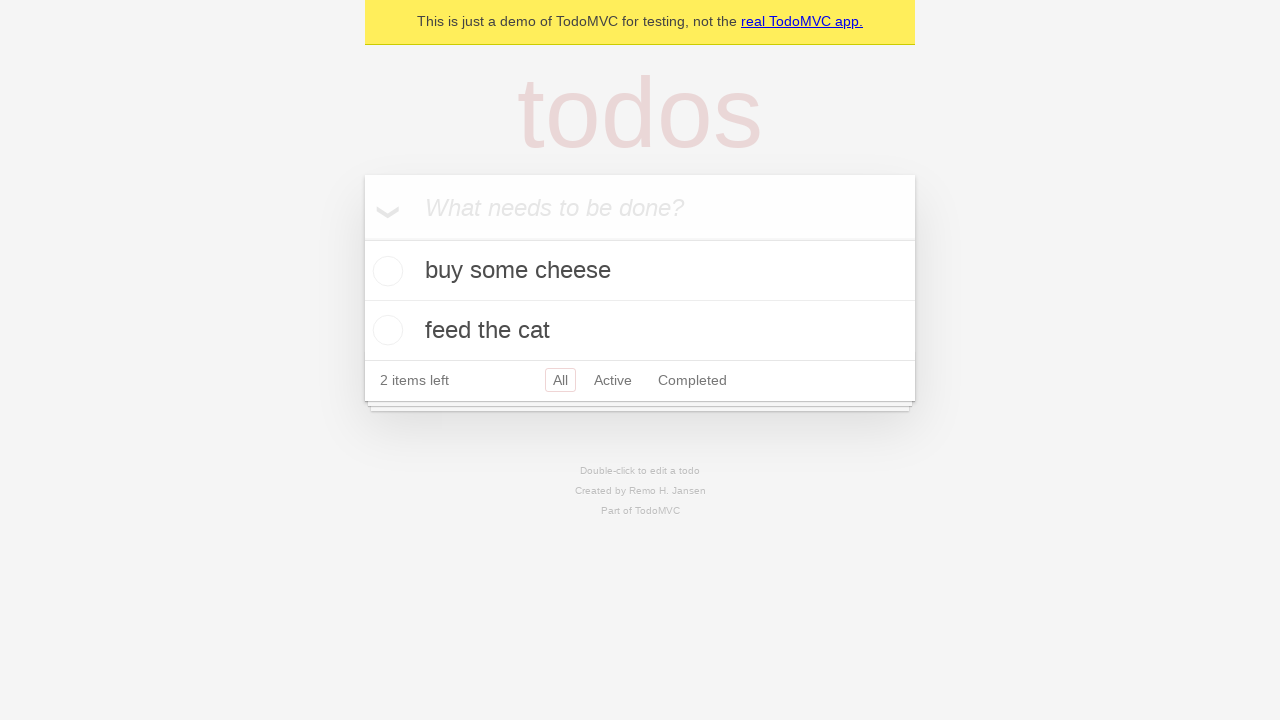

Second todo item appeared - list now contains two todo items
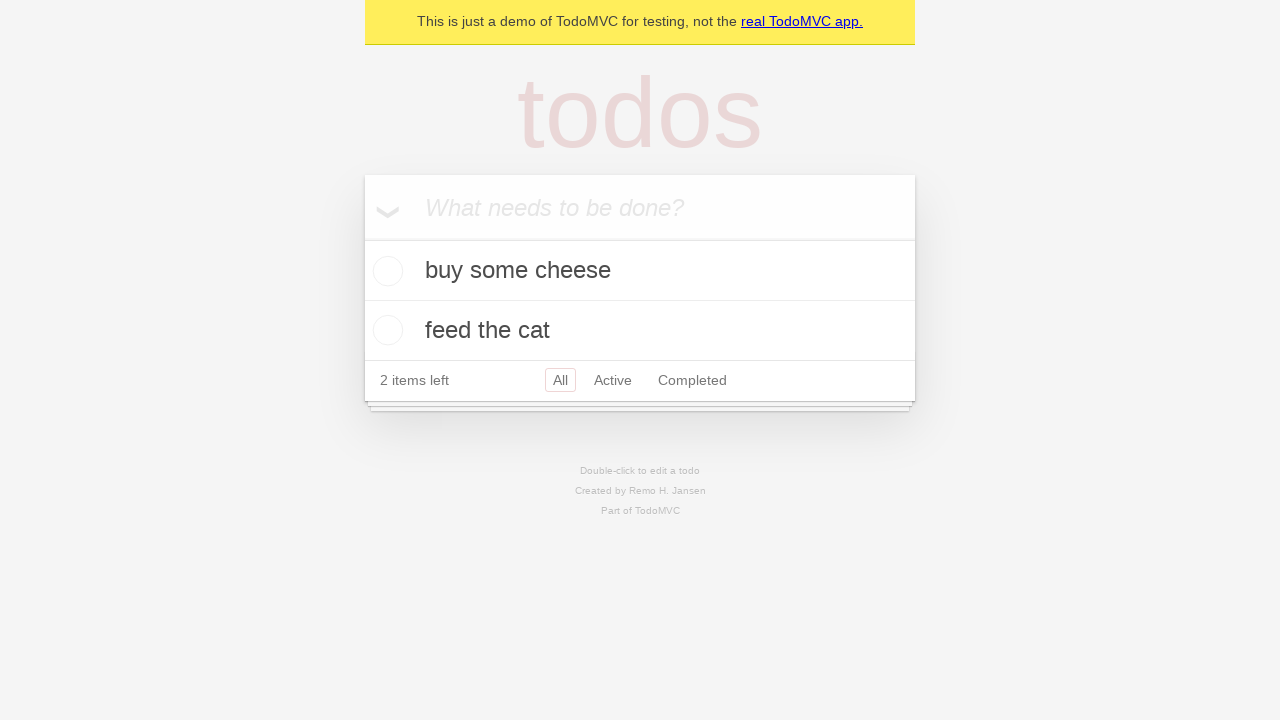

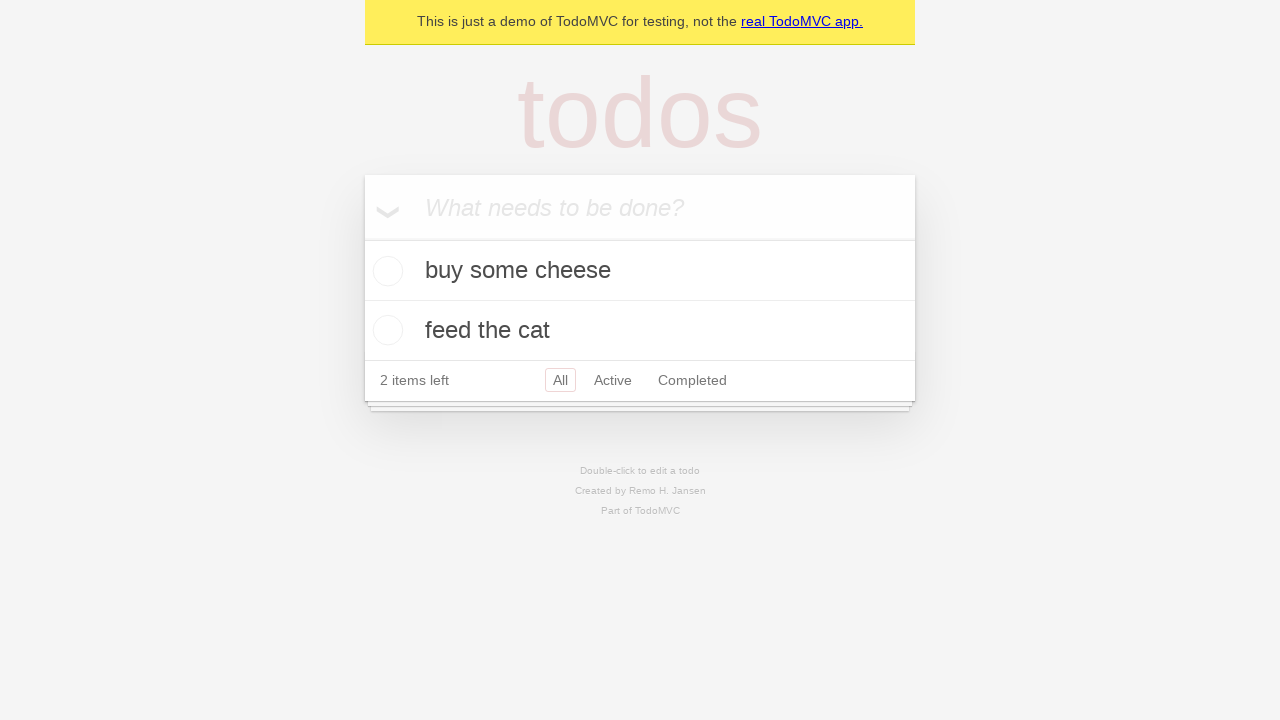